Tests multiple iframe handling by extracting credential text from the main page and filling forms within two different iframes with those credentials

Starting URL: https://demoapps.qspiders.com/ui/frames/multiple?sublist=2

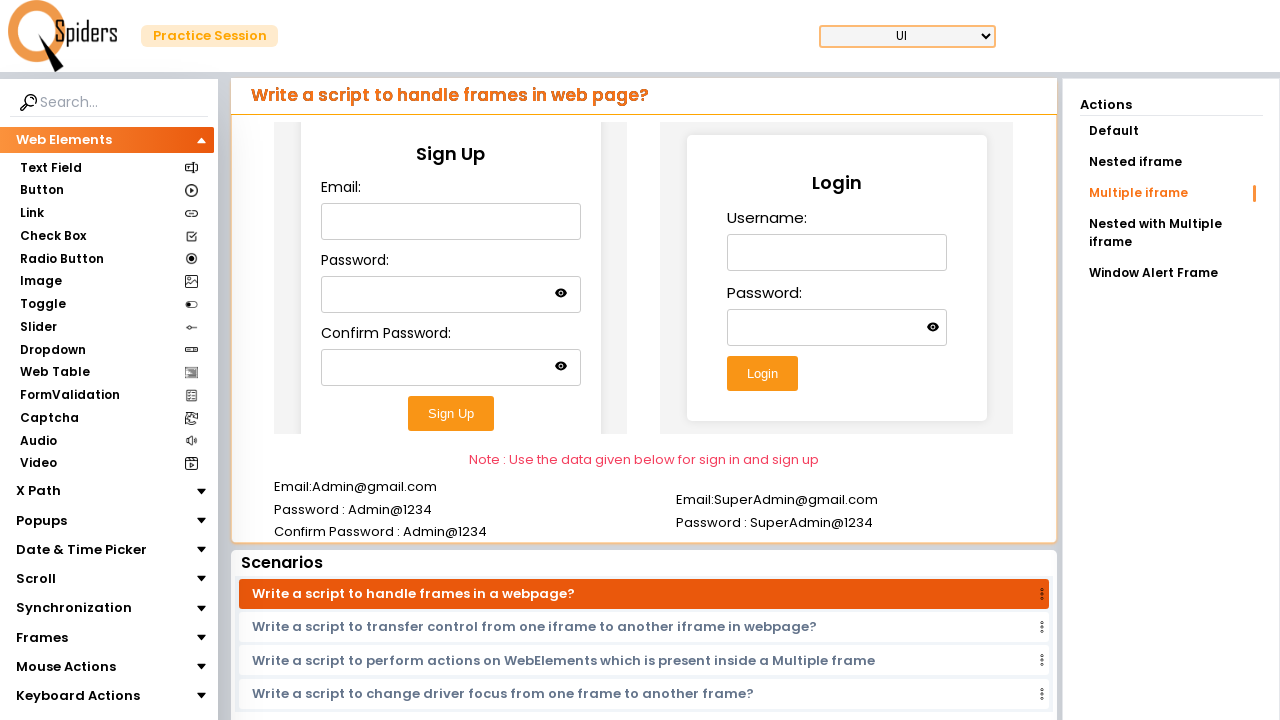

Extracted email credential text from main page
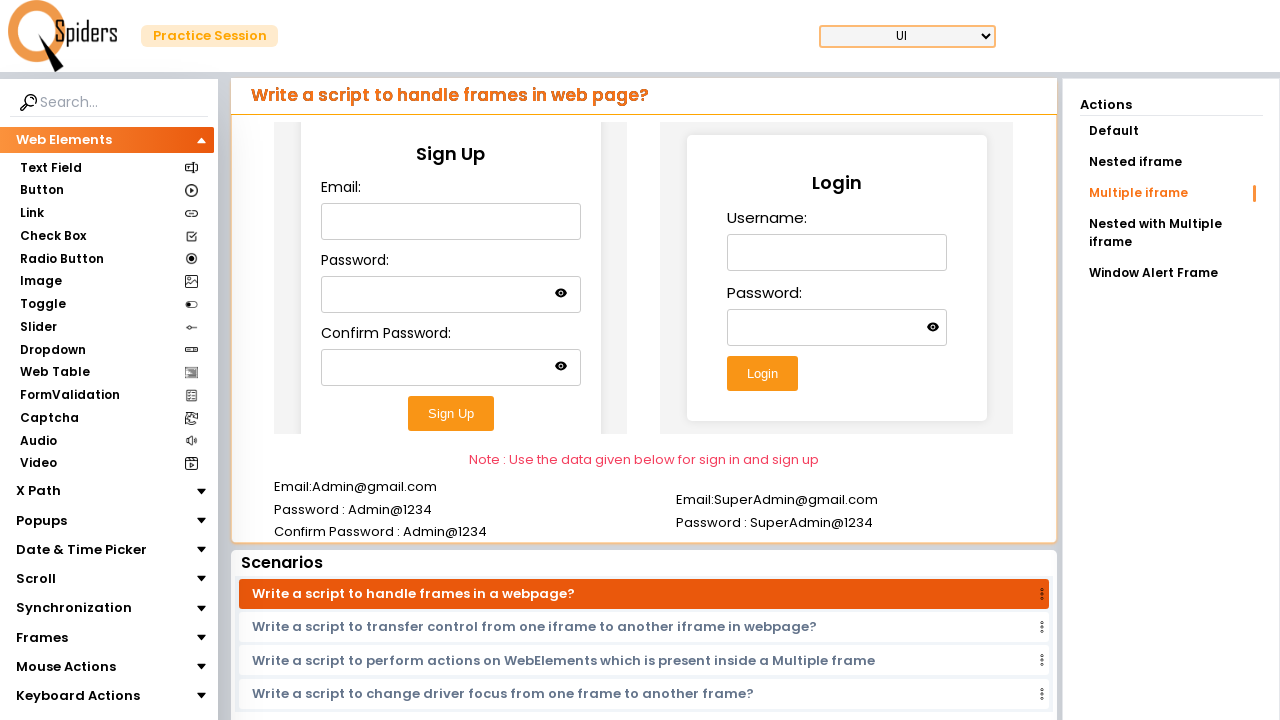

Extracted password credential text from main page
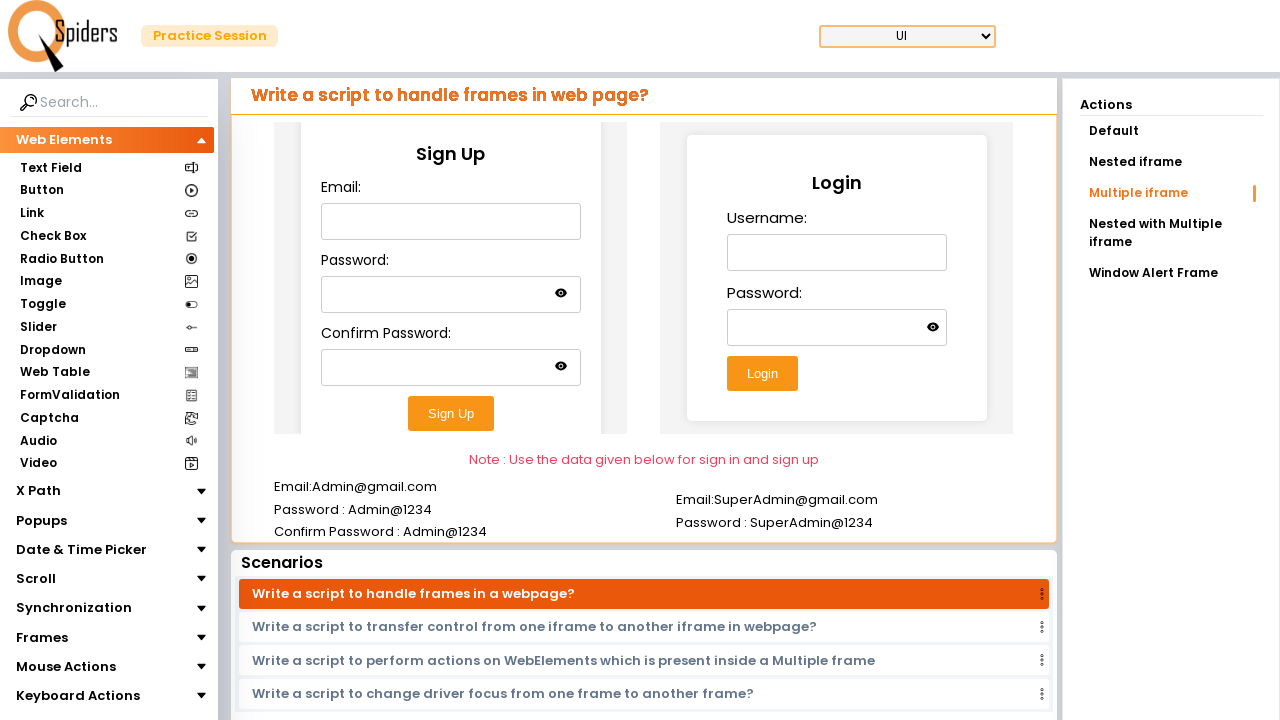

Extracted confirm password credential text from main page
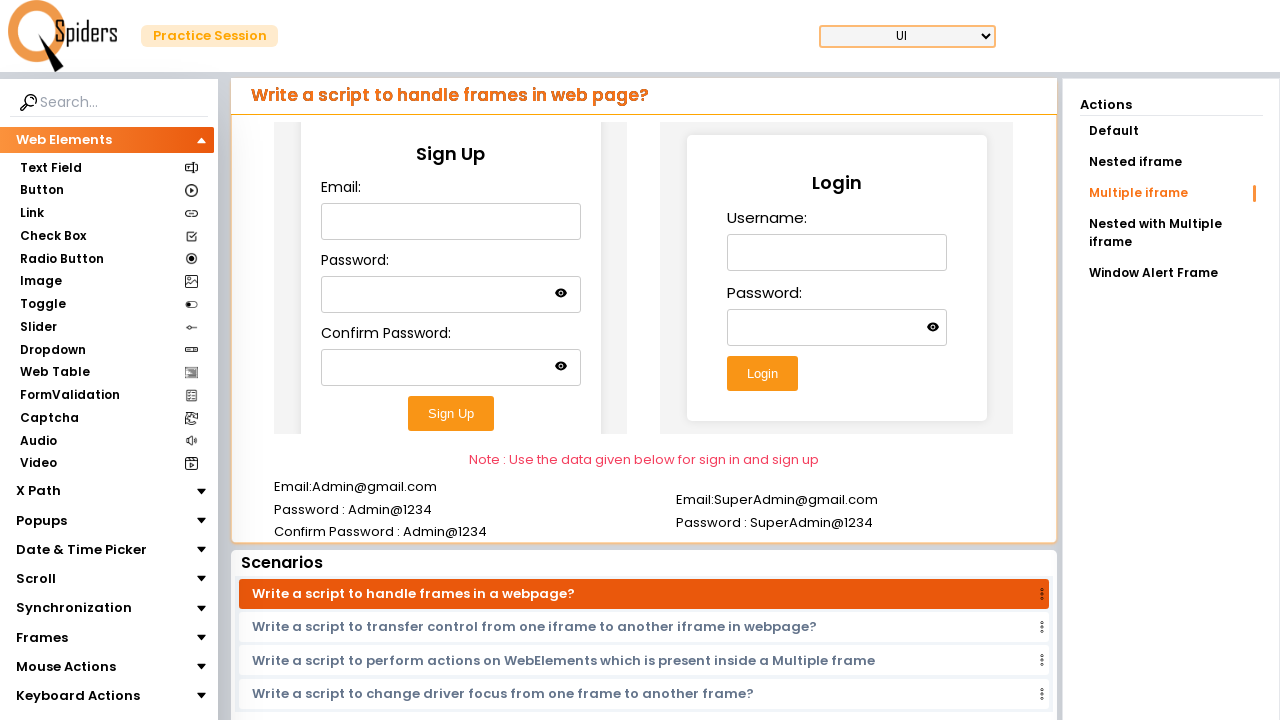

Located first iframe for signup form
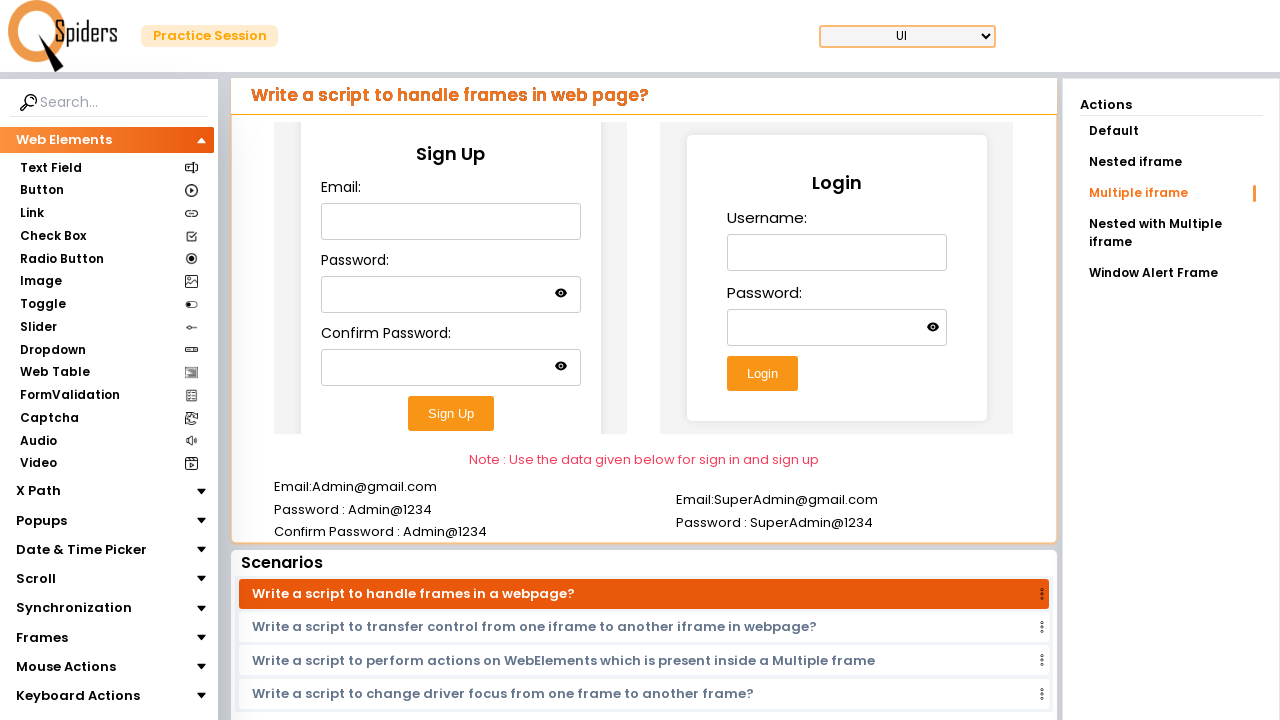

Filled email field in first iframe signup form on (//iframe[@class='w-full h-96'])[1] >> internal:control=enter-frame >> #email
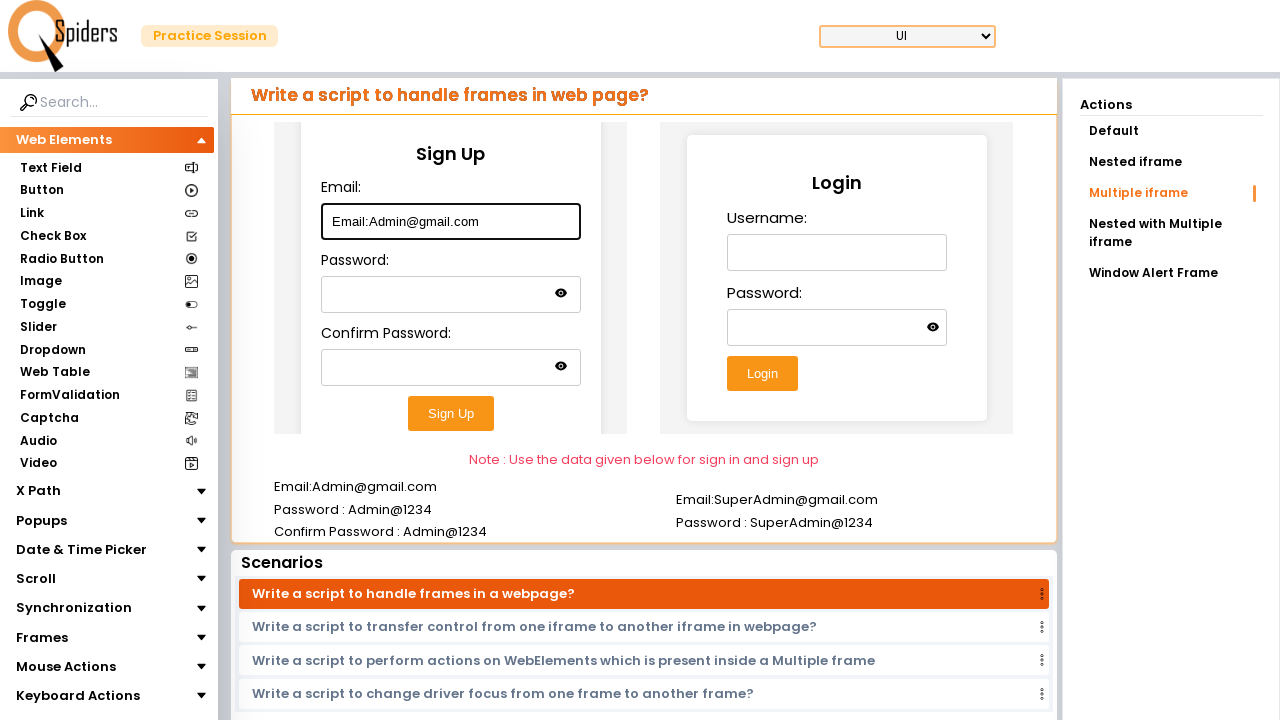

Filled password field in first iframe signup form on (//iframe[@class='w-full h-96'])[1] >> internal:control=enter-frame >> #password
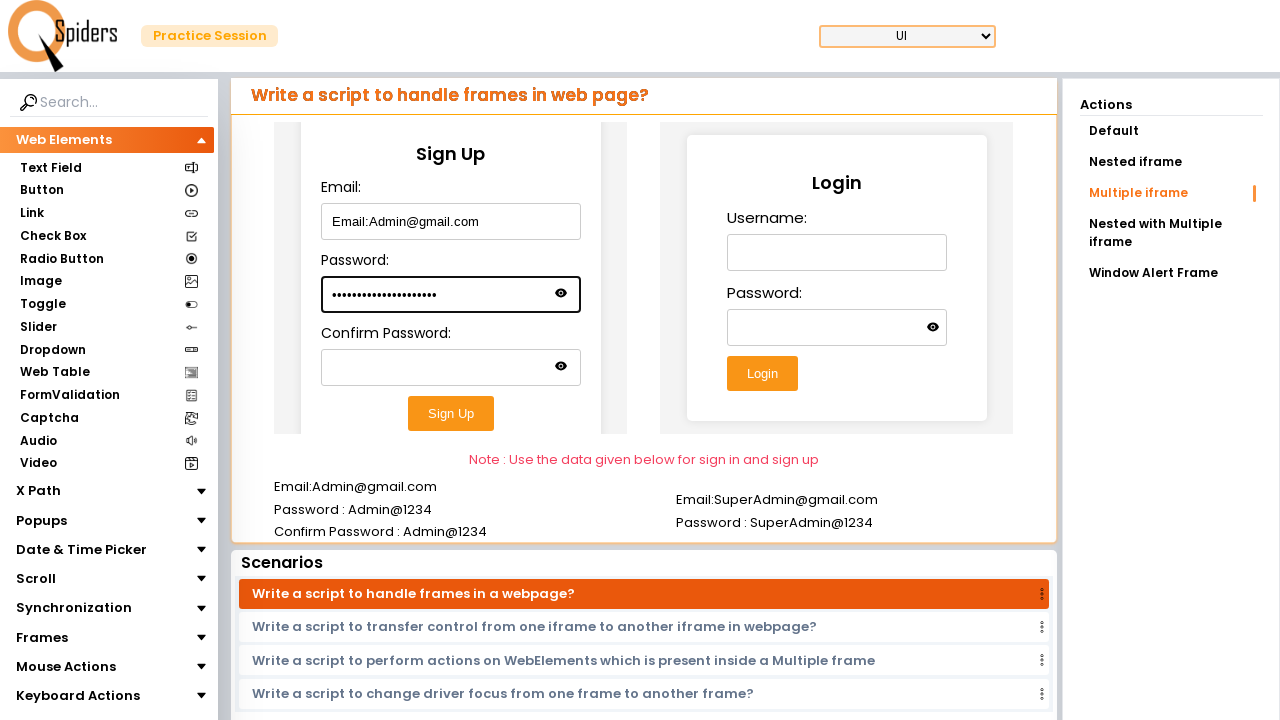

Filled confirm password field in first iframe signup form on (//iframe[@class='w-full h-96'])[1] >> internal:control=enter-frame >> #confirm-
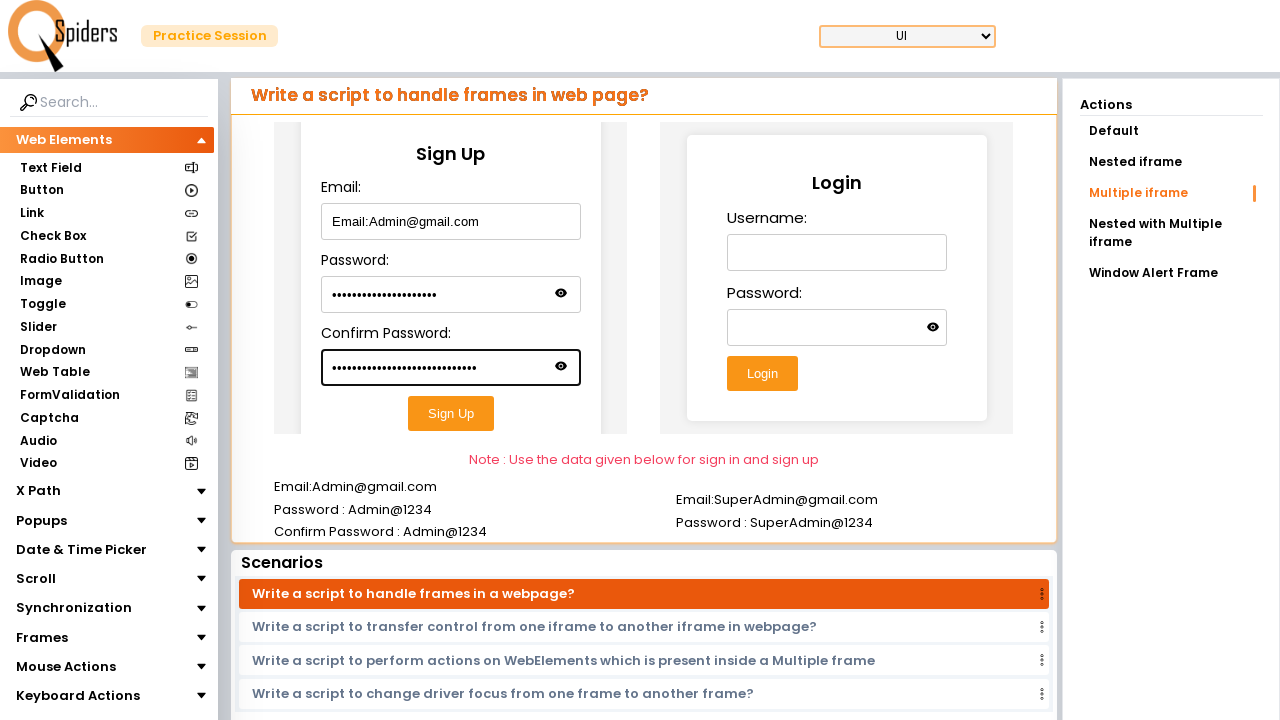

Clicked submit button in first iframe signup form at (451, 413) on (//iframe[@class='w-full h-96'])[1] >> internal:control=enter-frame >> #submitBu
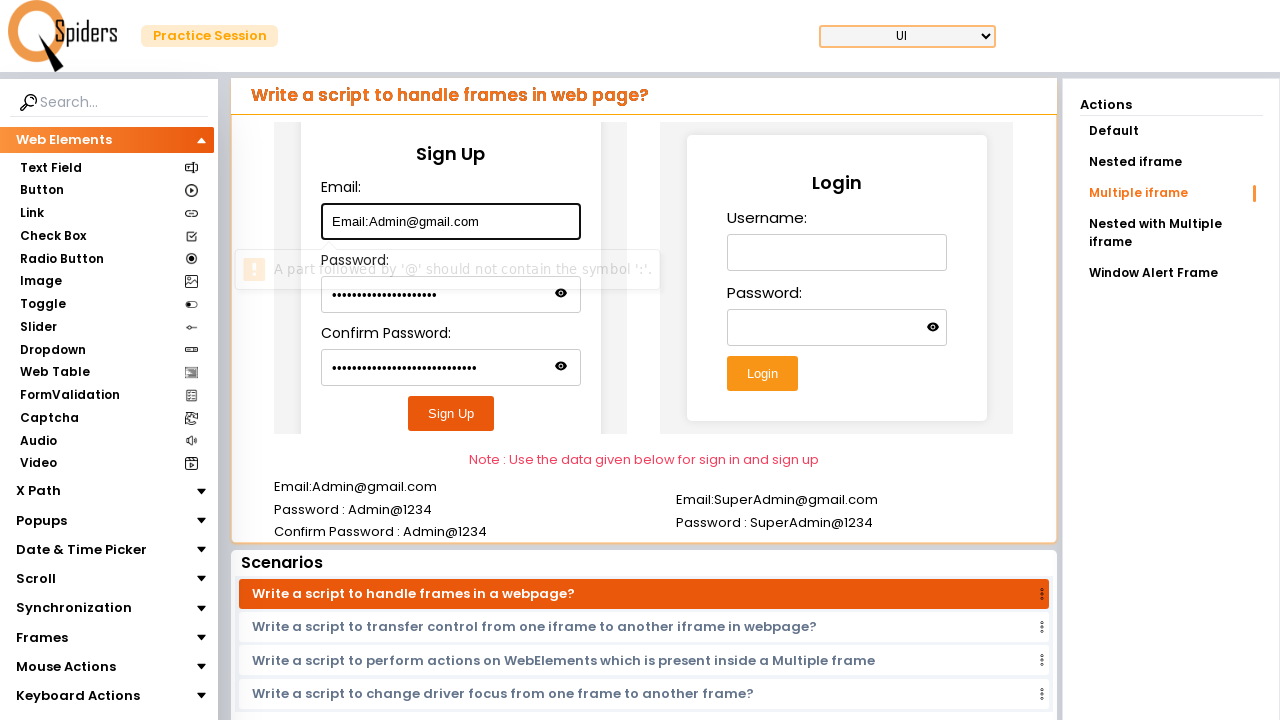

Extracted sign-in email credential text from main page
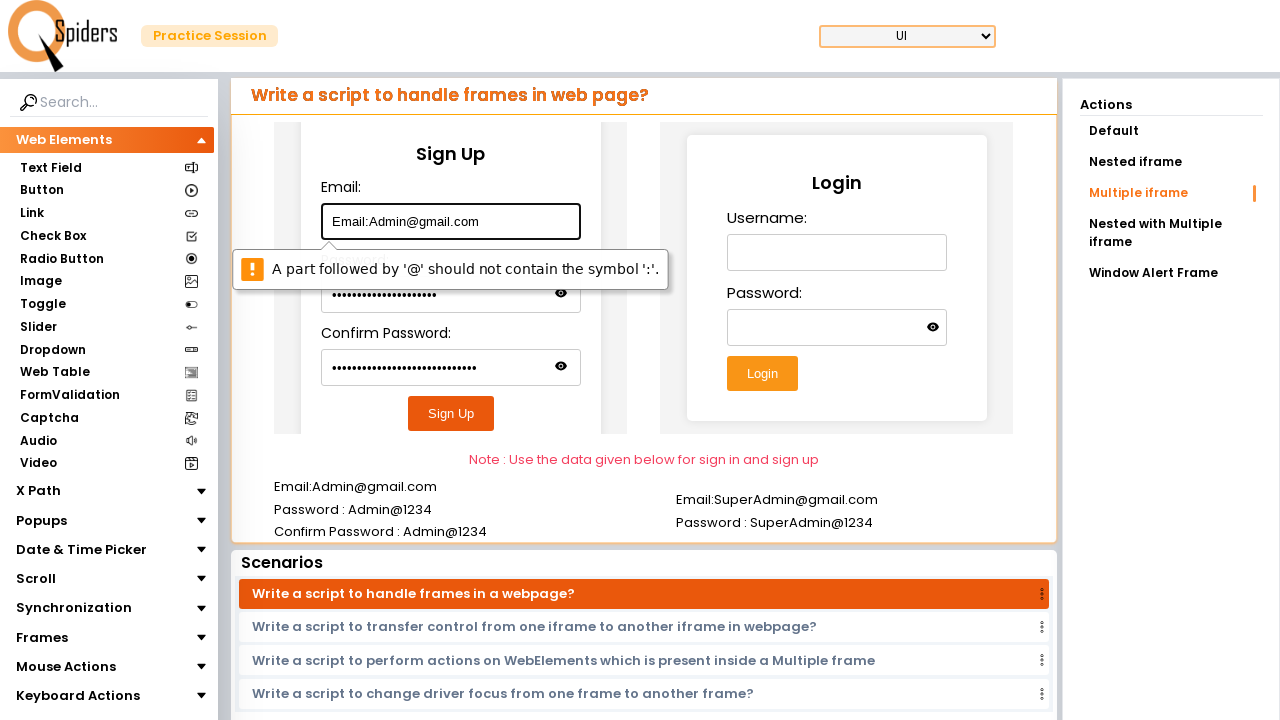

Extracted sign-in password credential text from main page
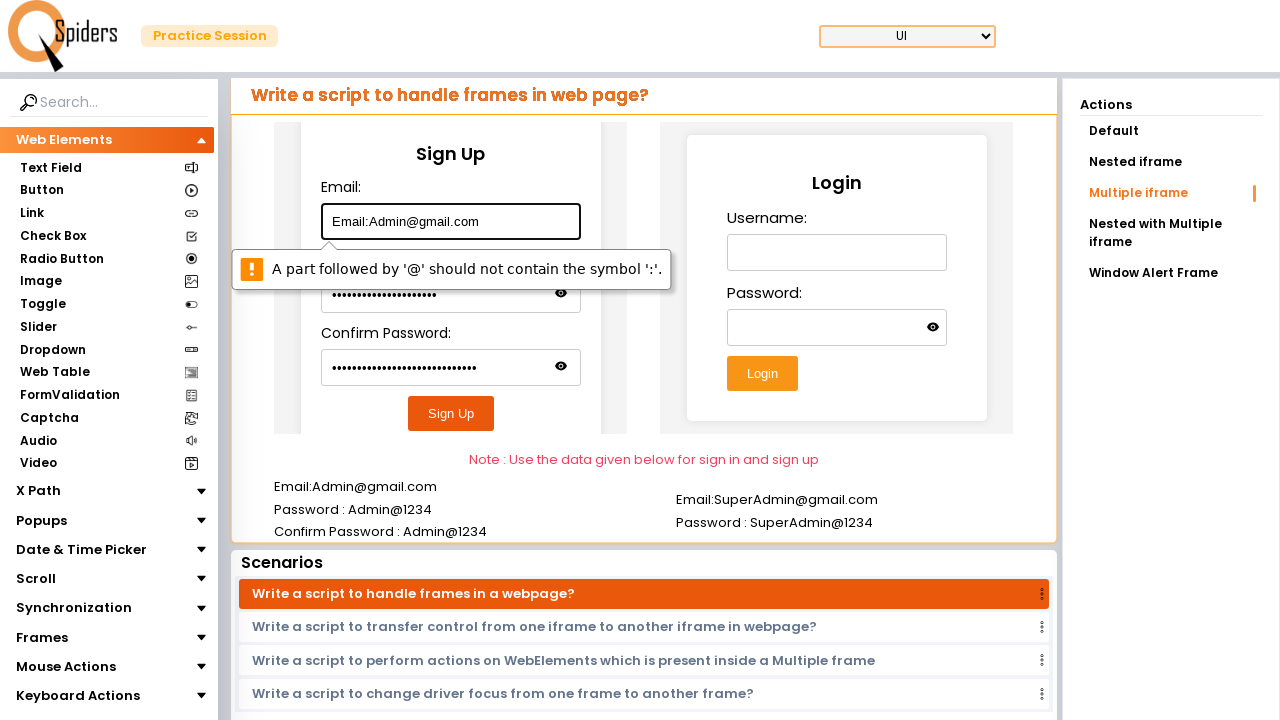

Located second iframe for sign-in form
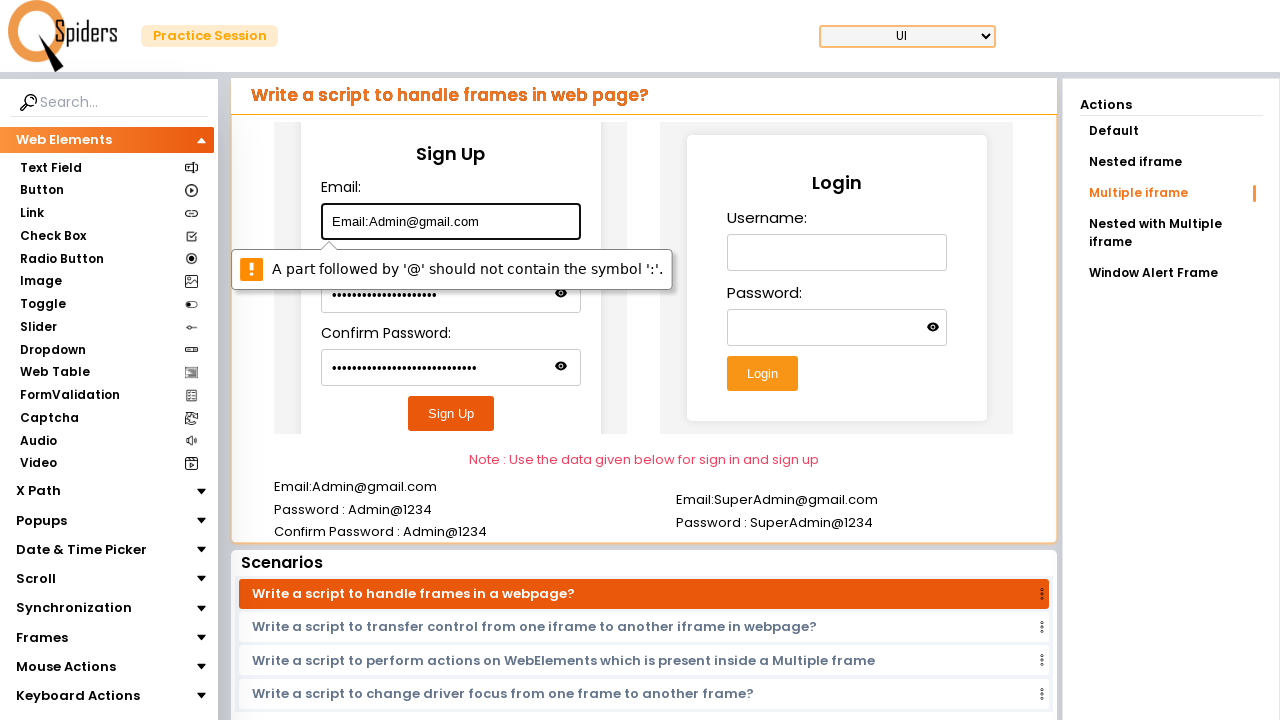

Filled username field in second iframe sign-in form on (//iframe[@class='w-full h-96'])[2] >> internal:control=enter-frame >> #username
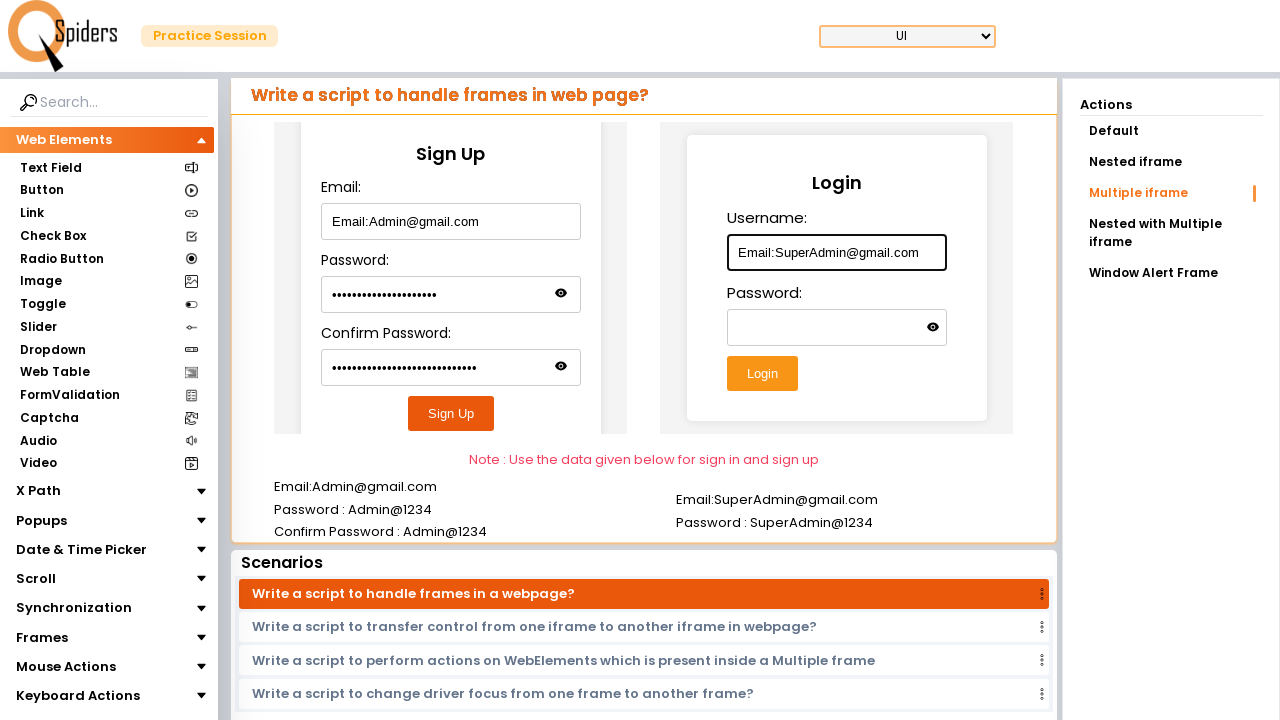

Filled password field in second iframe sign-in form on (//iframe[@class='w-full h-96'])[2] >> internal:control=enter-frame >> #password
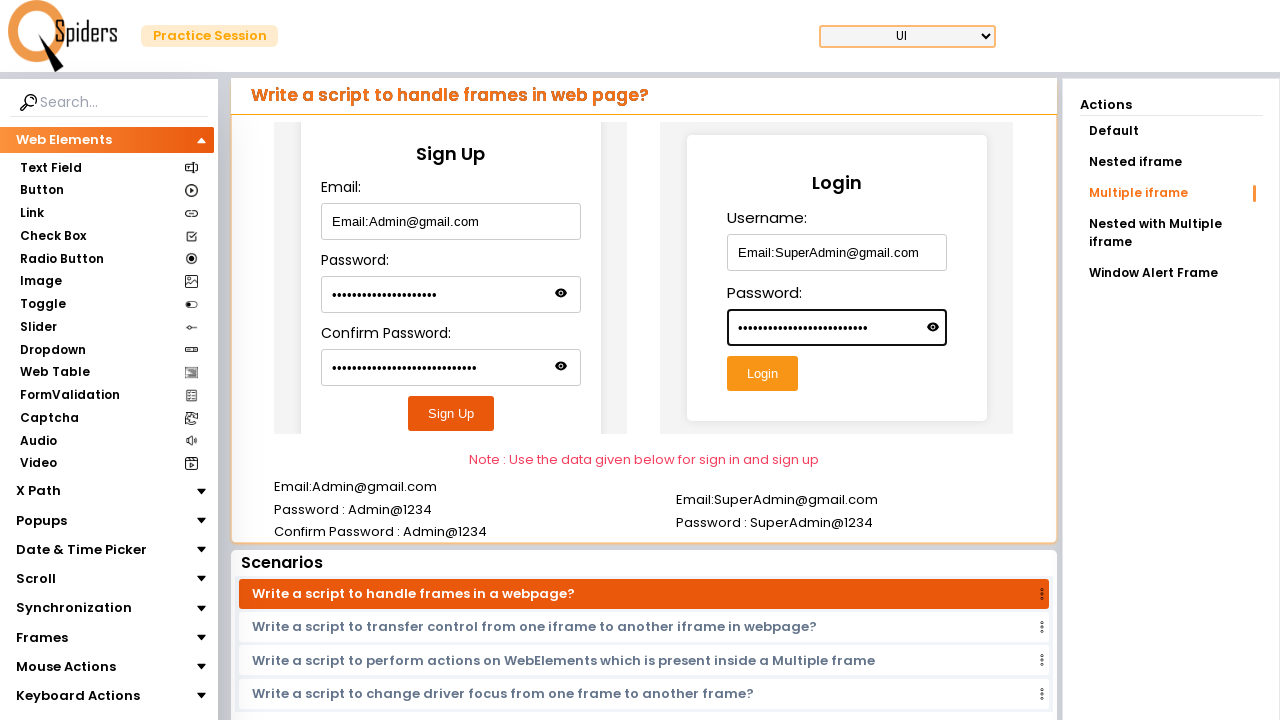

Clicked submit button in second iframe sign-in form at (762, 374) on (//iframe[@class='w-full h-96'])[2] >> internal:control=enter-frame >> #submitBu
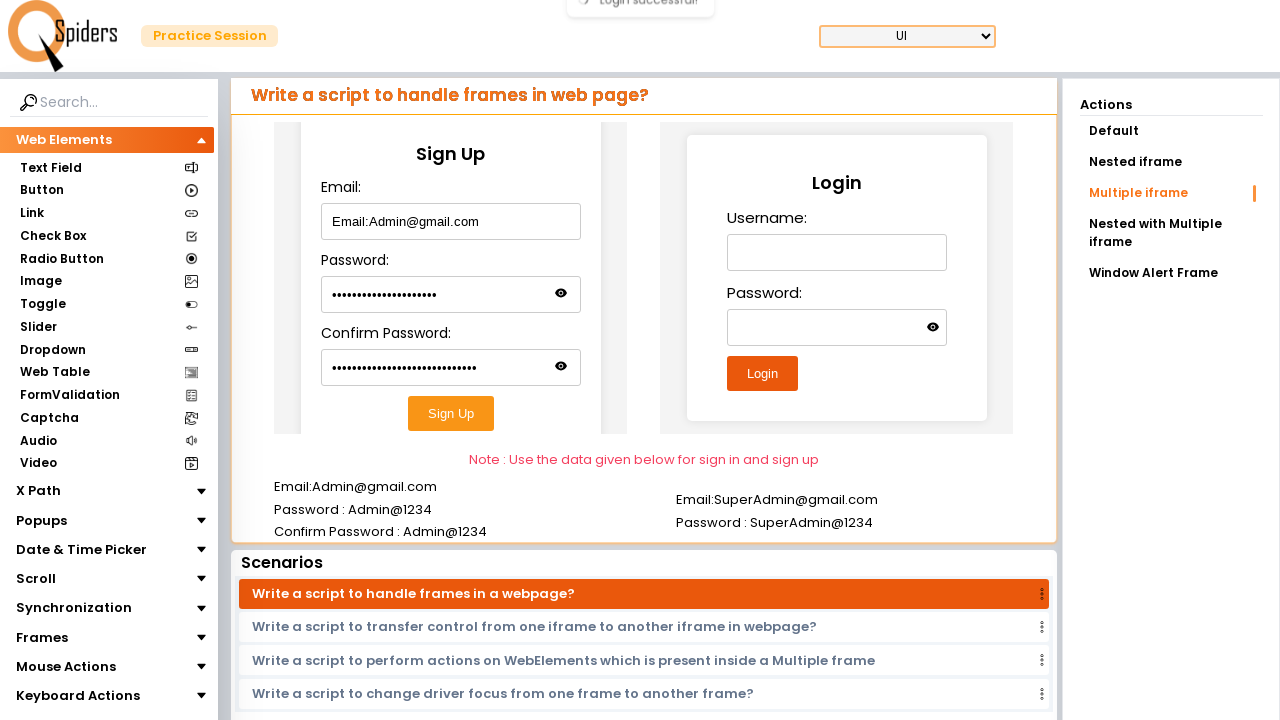

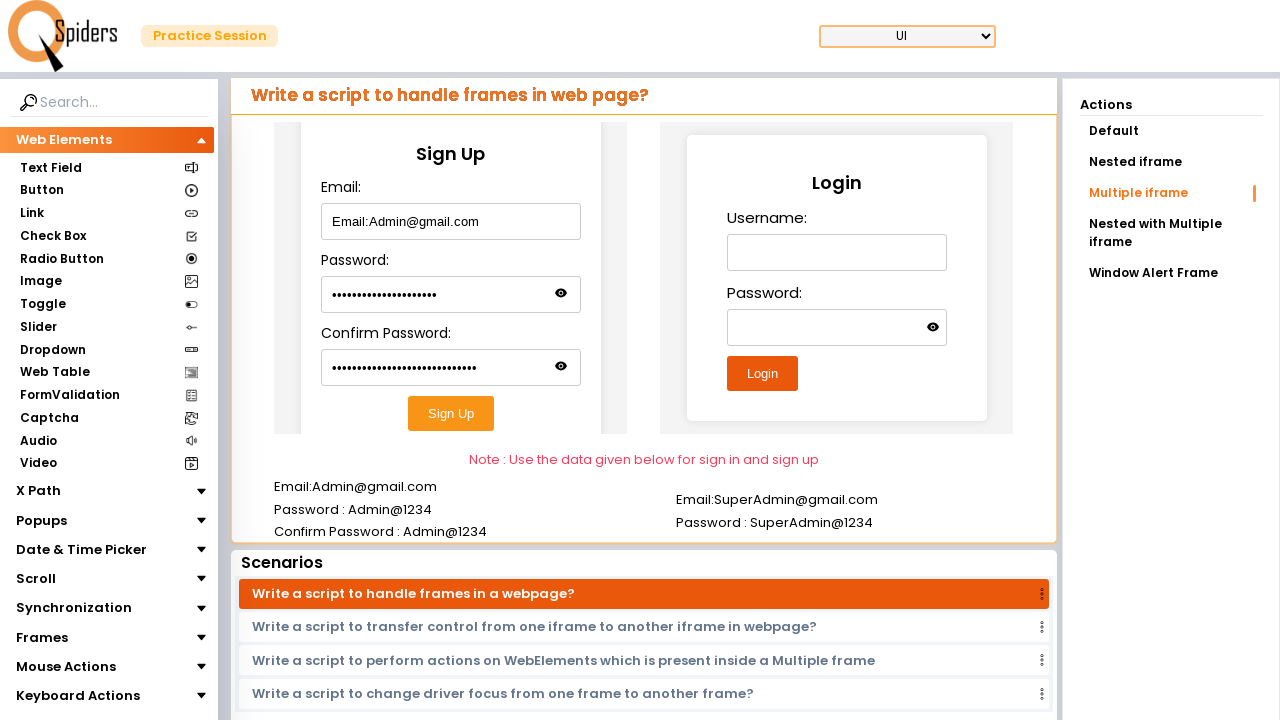